Tests the jQuery UI resizable widget by switching to the demo iframe and performing a drag operation on the resize handle to resize the element.

Starting URL: https://jqueryui.com/resizable/

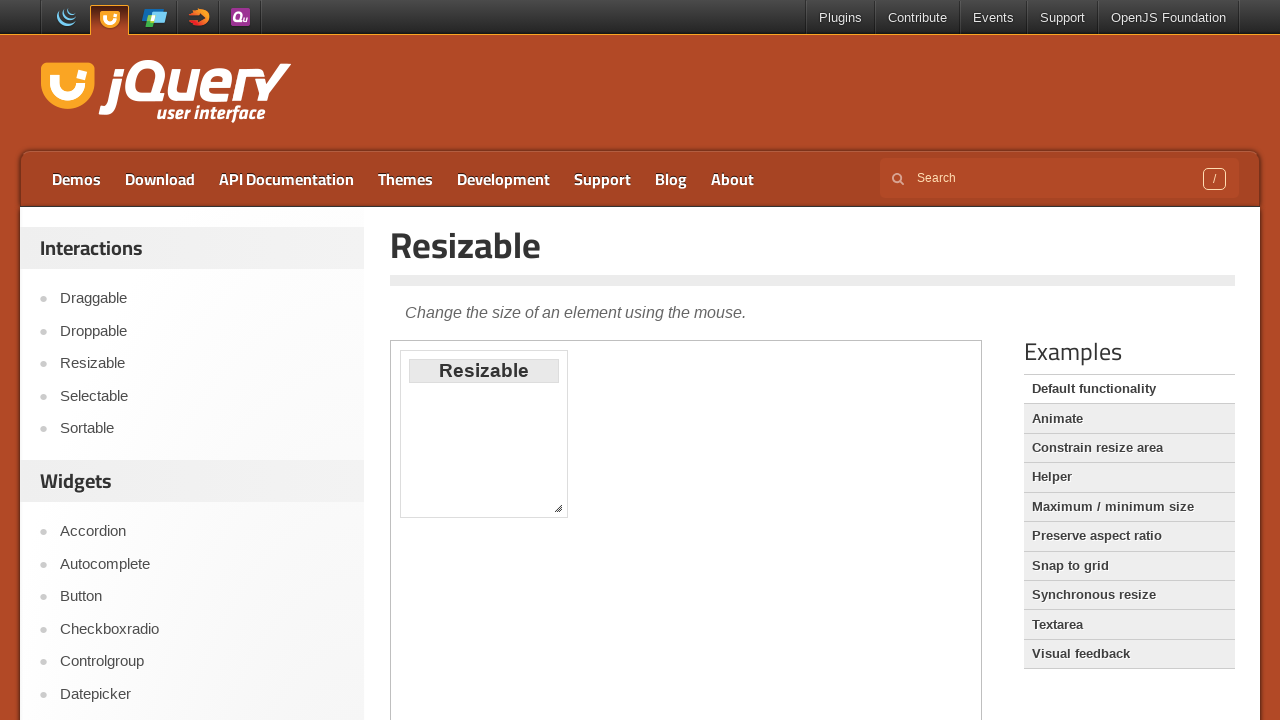

Located demo iframe
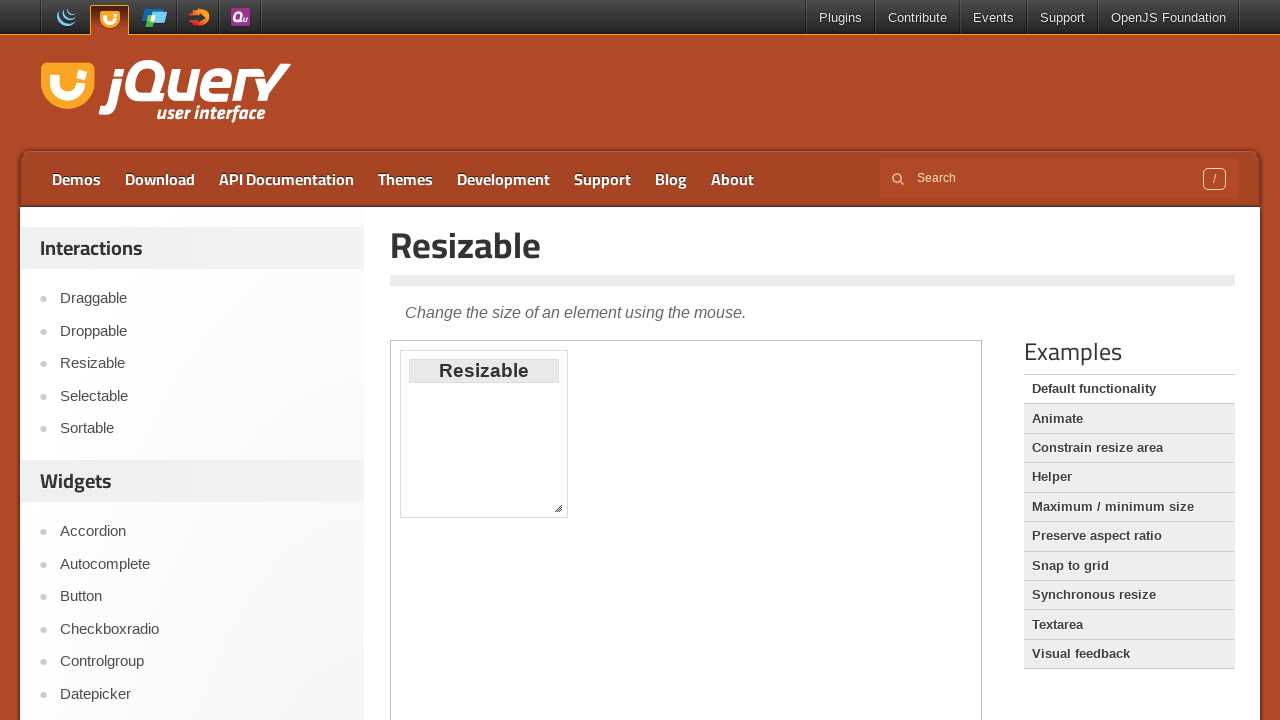

Located resize handle element
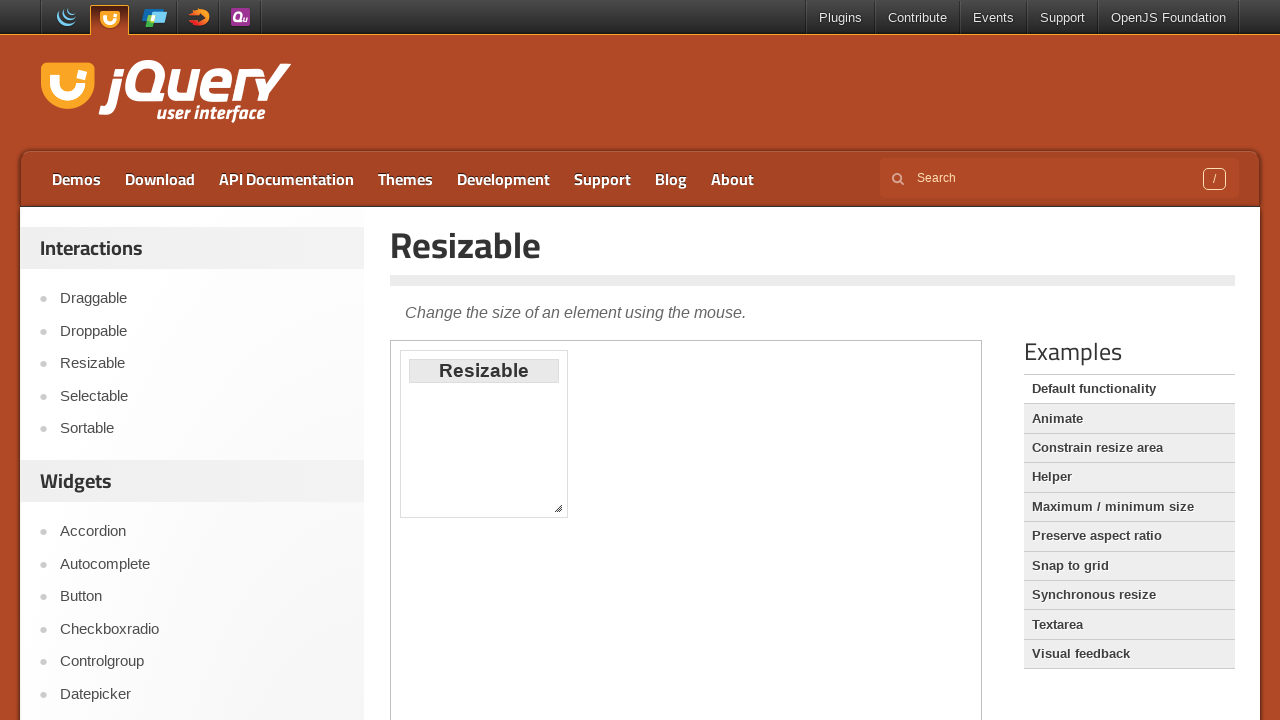

Retrieved resize handle bounding box
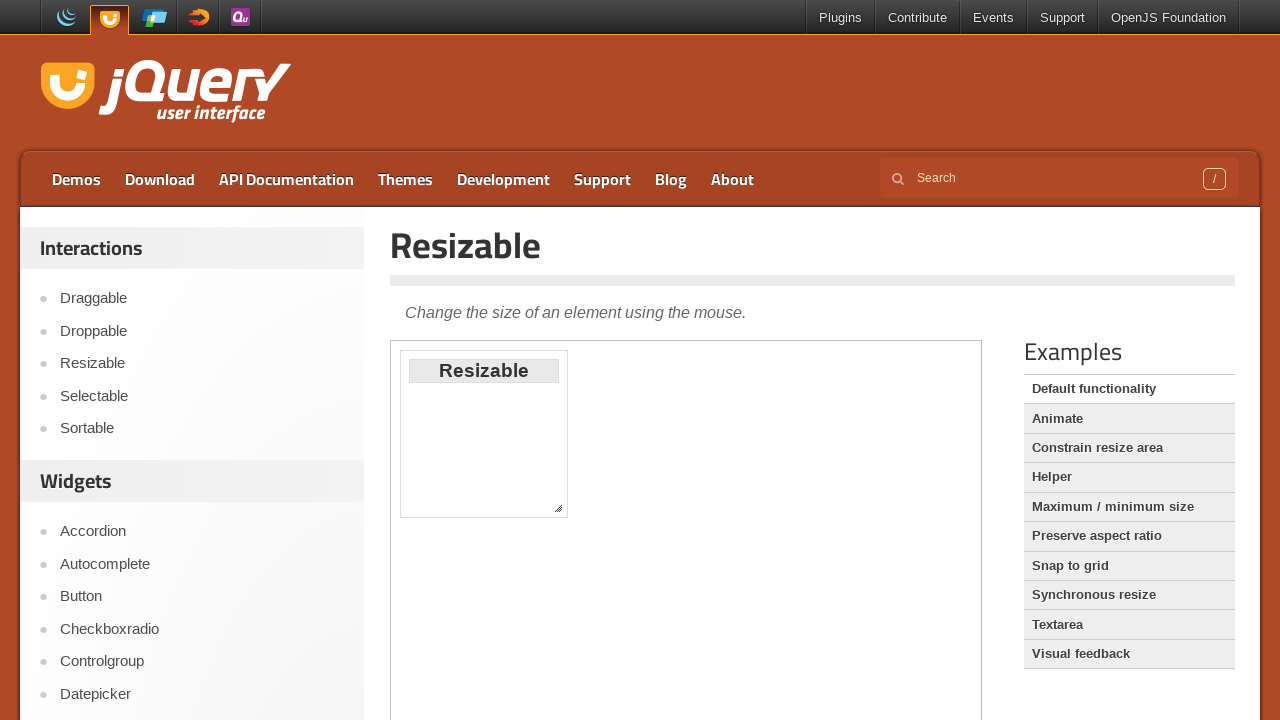

Moved mouse to center of resize handle at (558, 508)
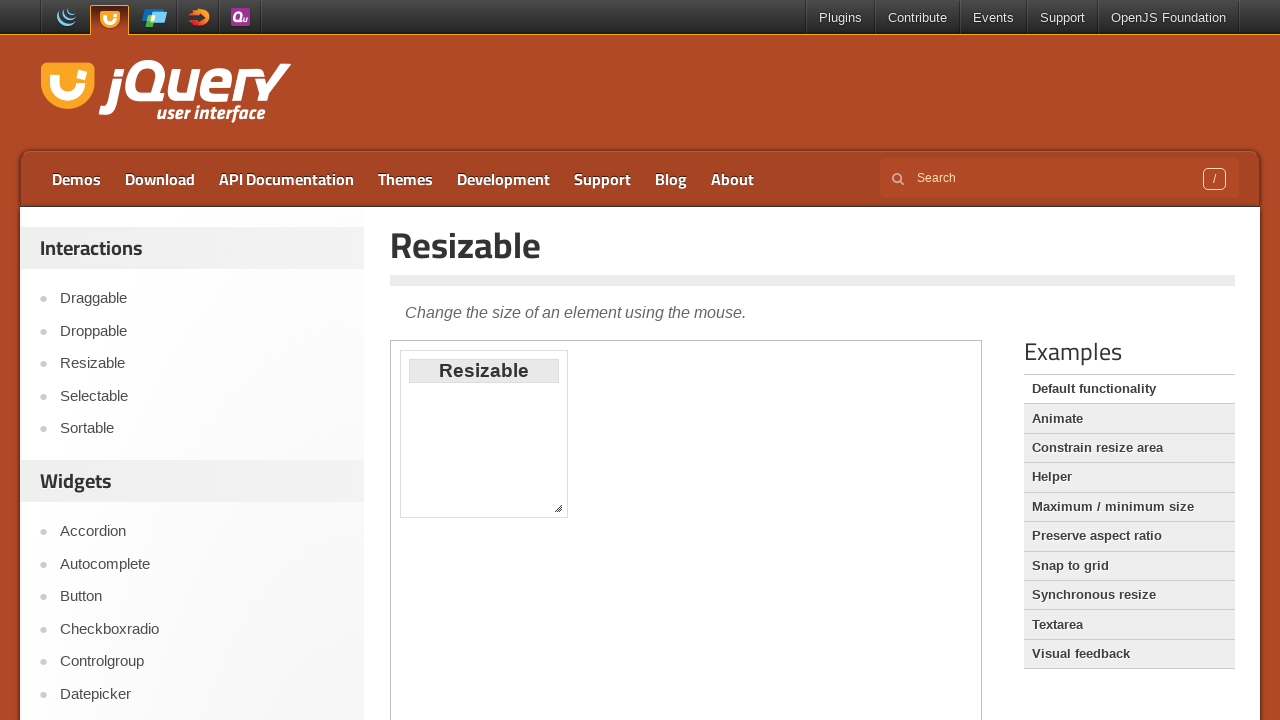

Pressed mouse button down on resize handle at (558, 508)
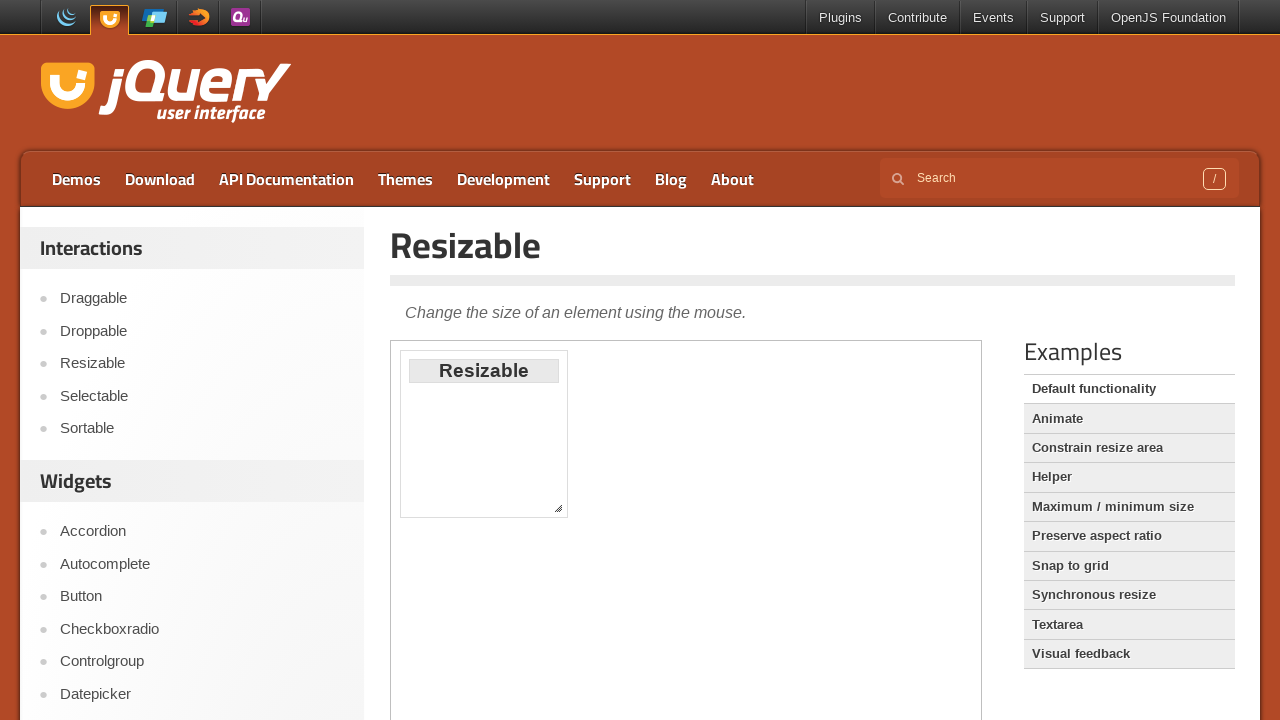

Dragged resize handle 60px right and 70px down at (618, 578)
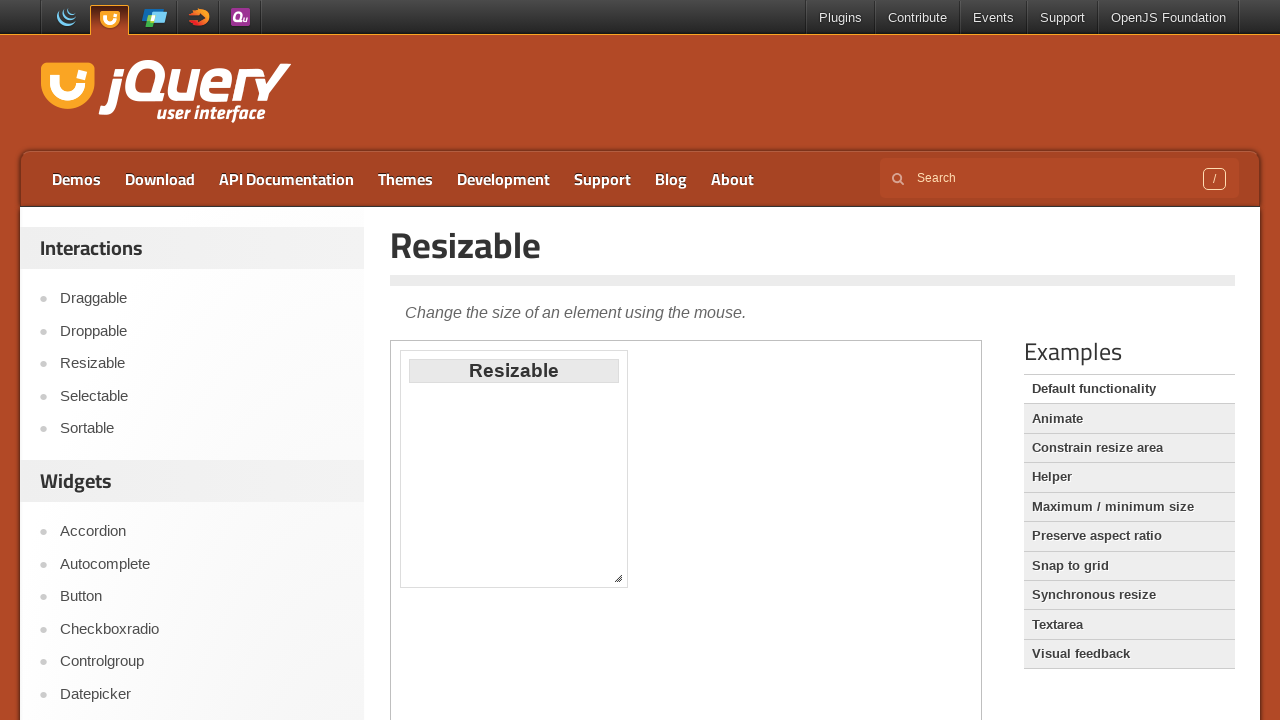

Released mouse button to complete drag operation at (618, 578)
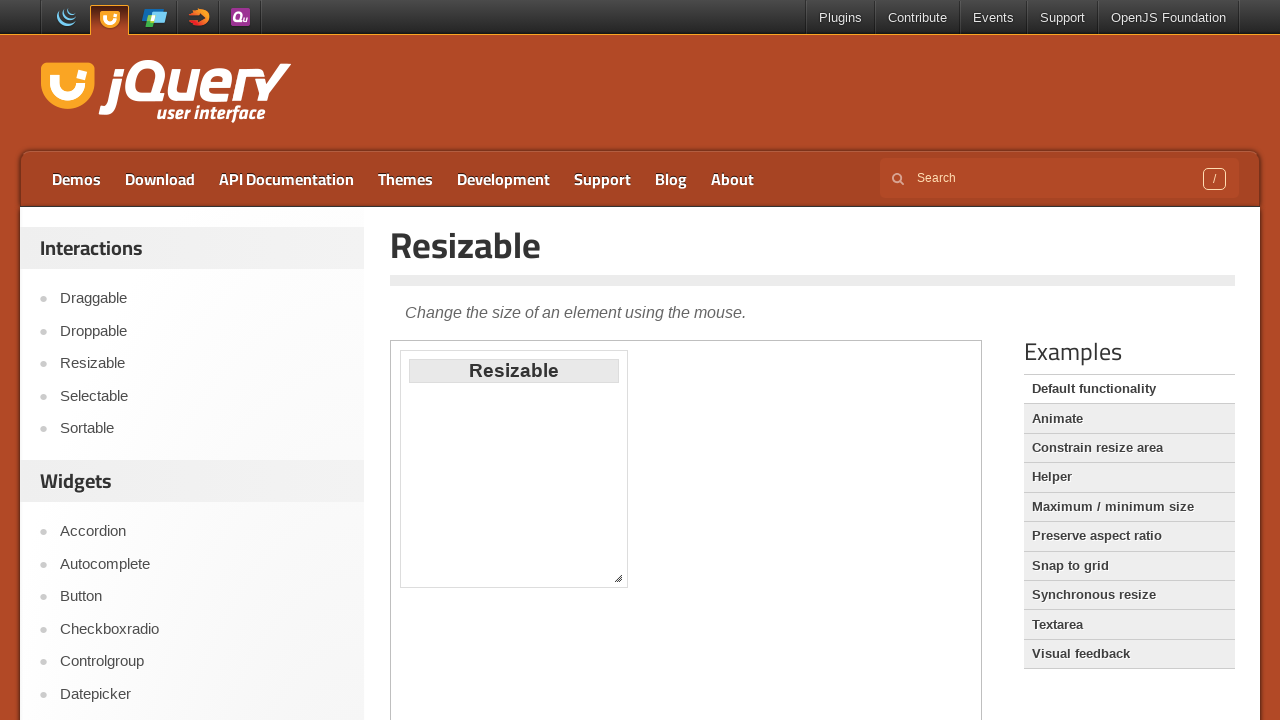

Verified resize handle is still visible after resize operation
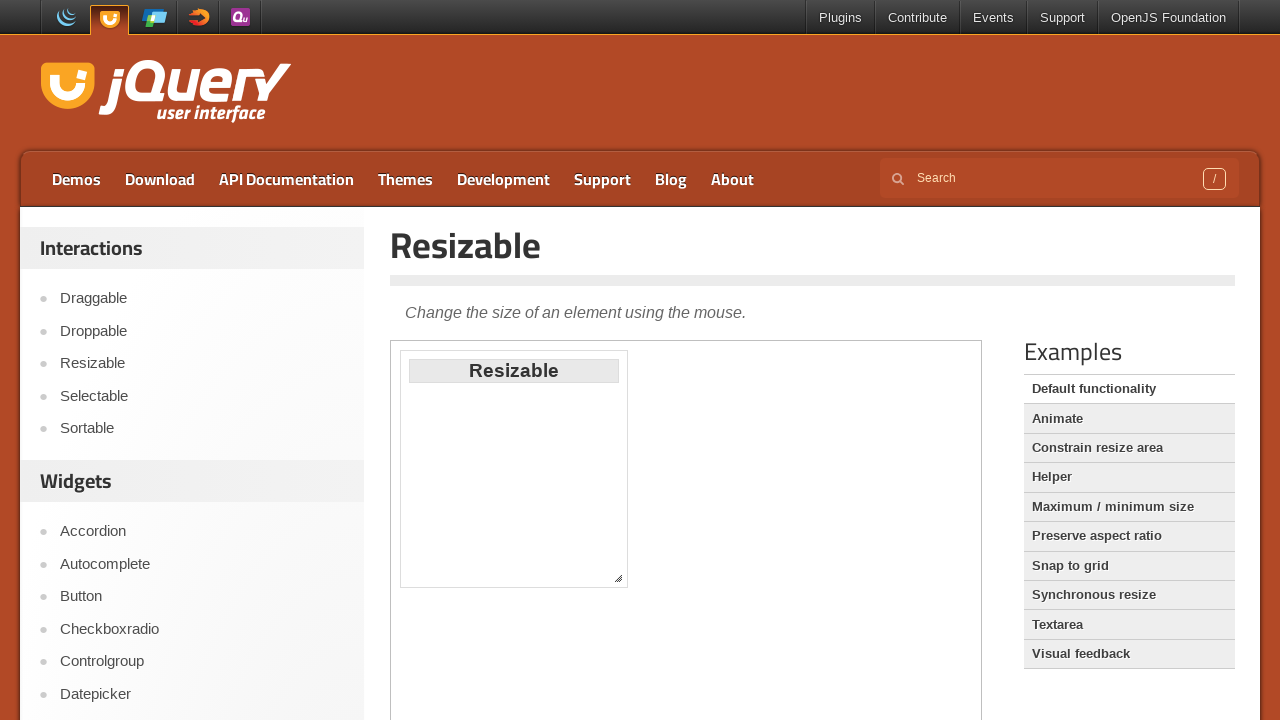

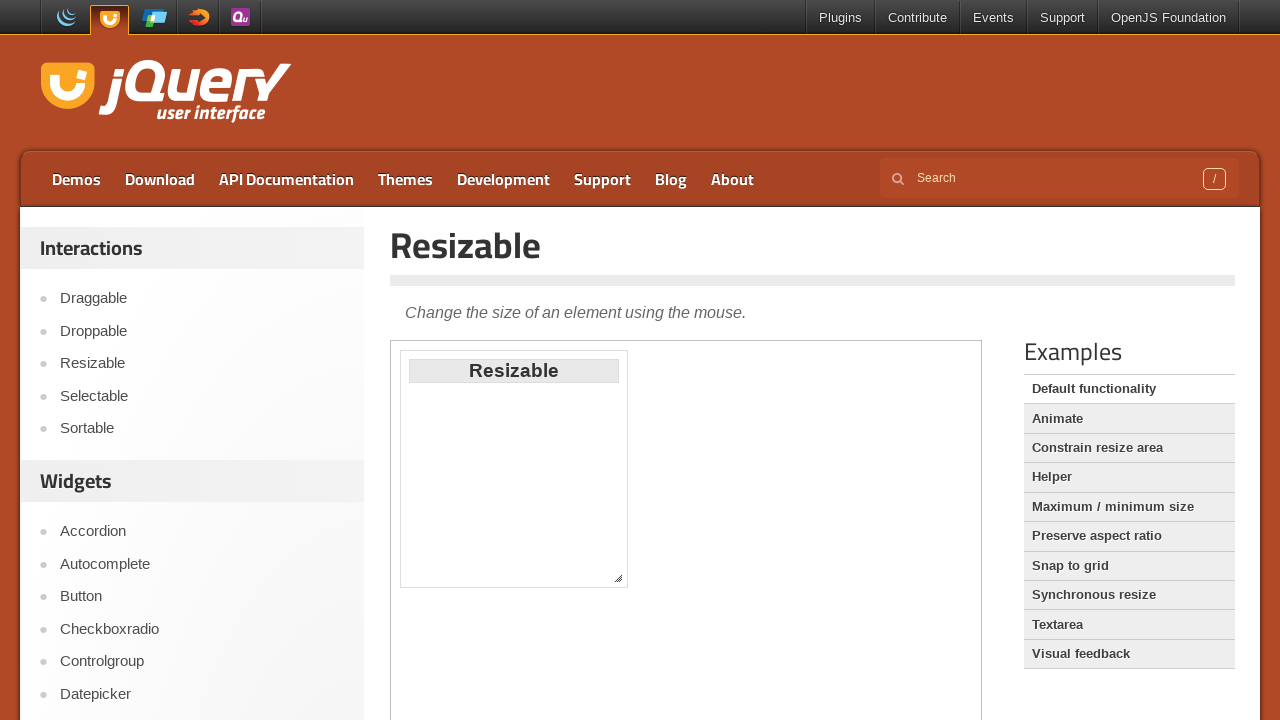